Tests dynamic content page by clicking a refresh link with retry logic and verifying the dynamic content element can be accessed after refresh

Starting URL: https://the-internet.herokuapp.com/dynamic_content?with_content=static

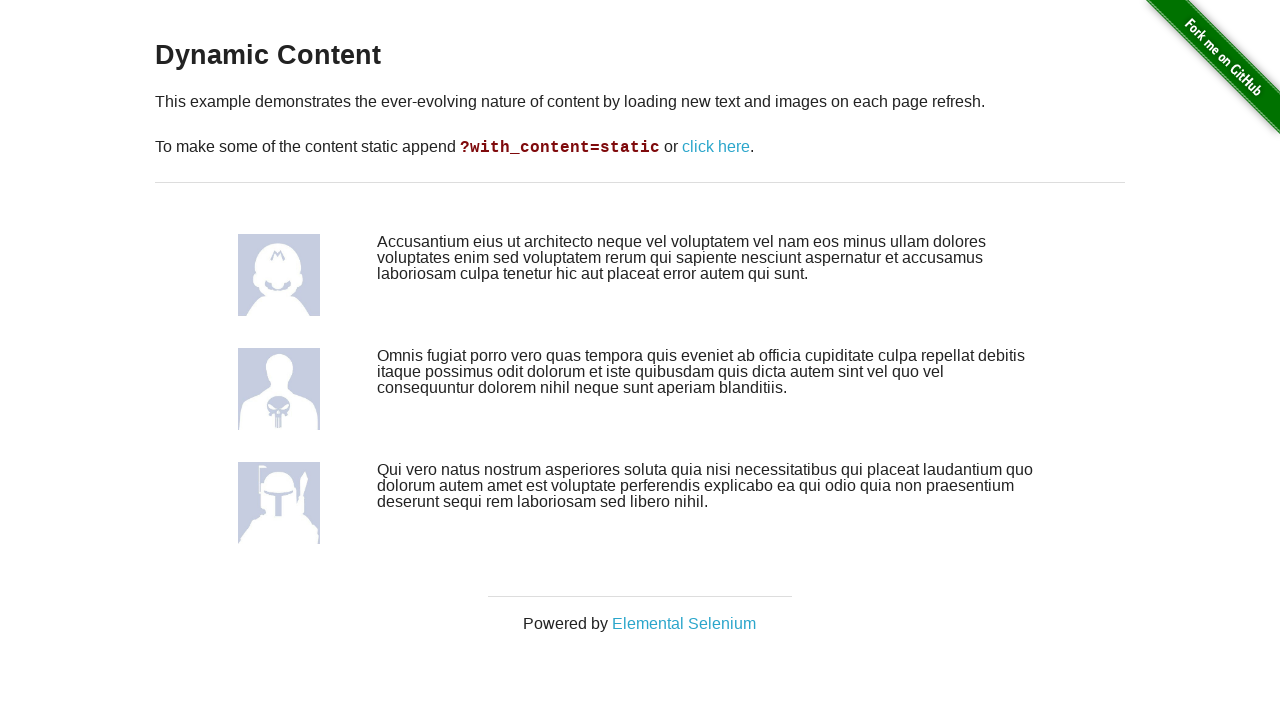

Waited for dynamic content element to be present
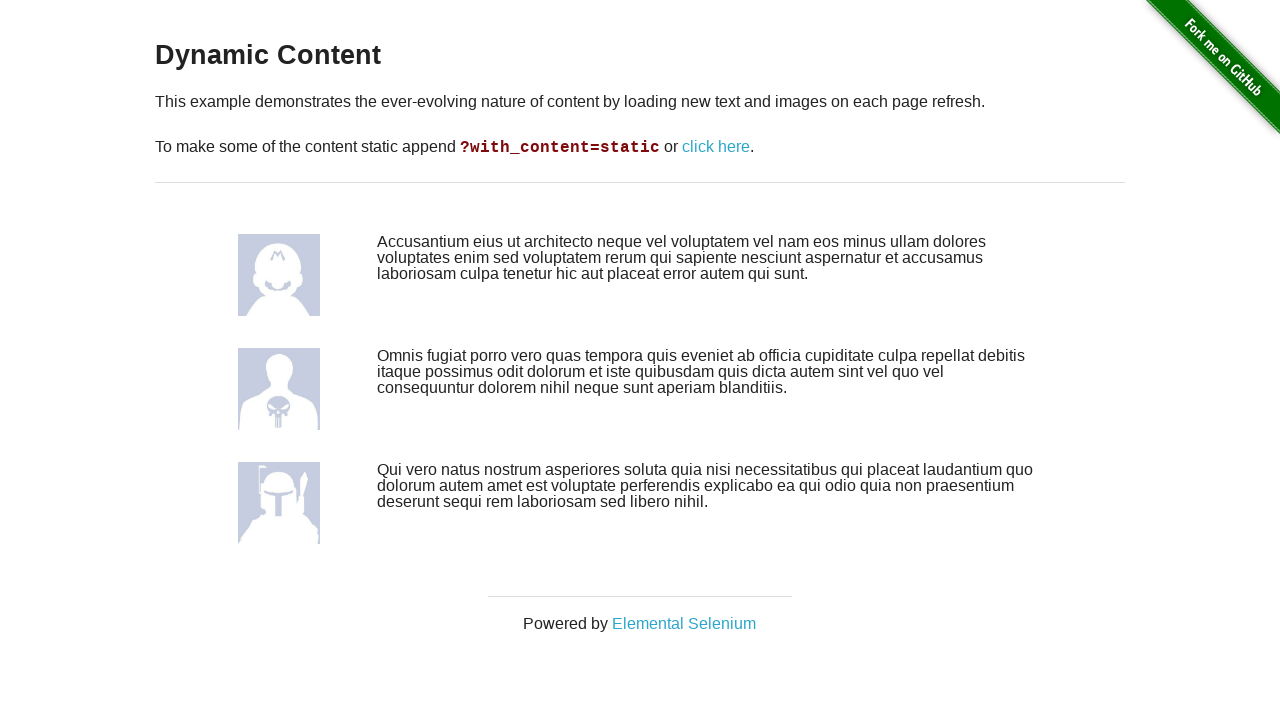

Clicked refresh link to trigger dynamic content change at (716, 147) on xpath=//a[.='click here']
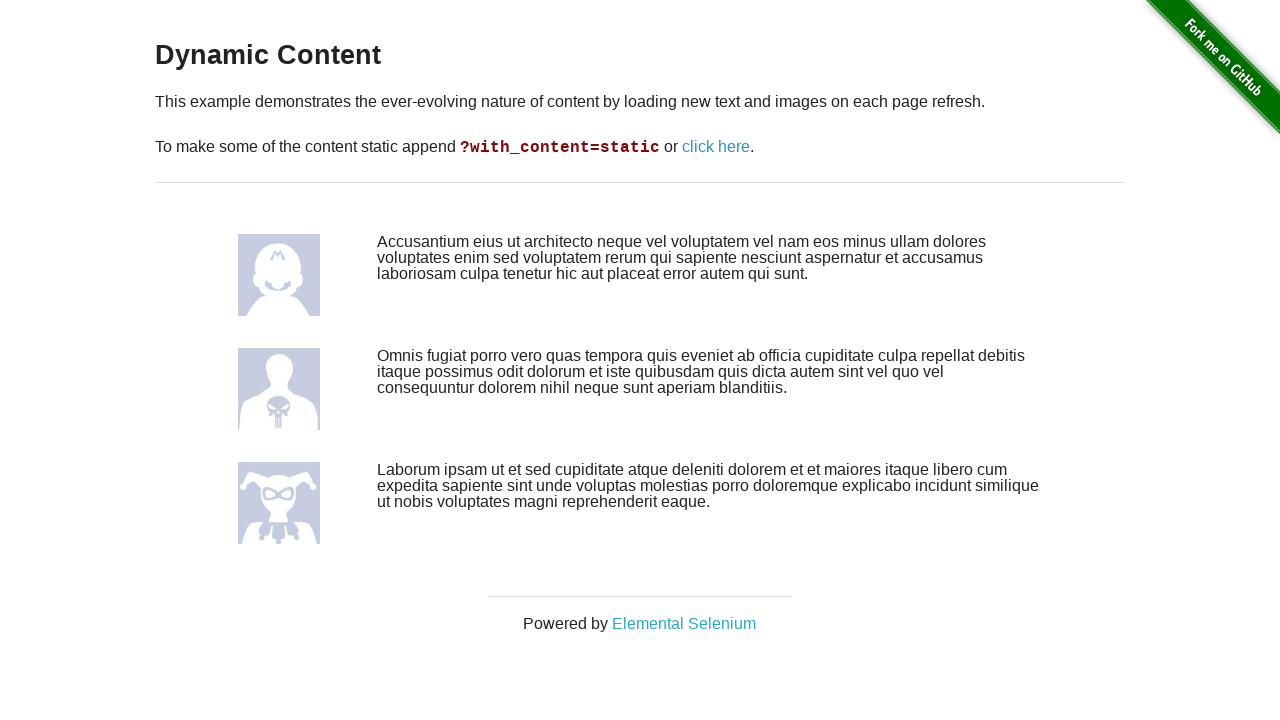

Waited for page to reach networkidle state after refresh
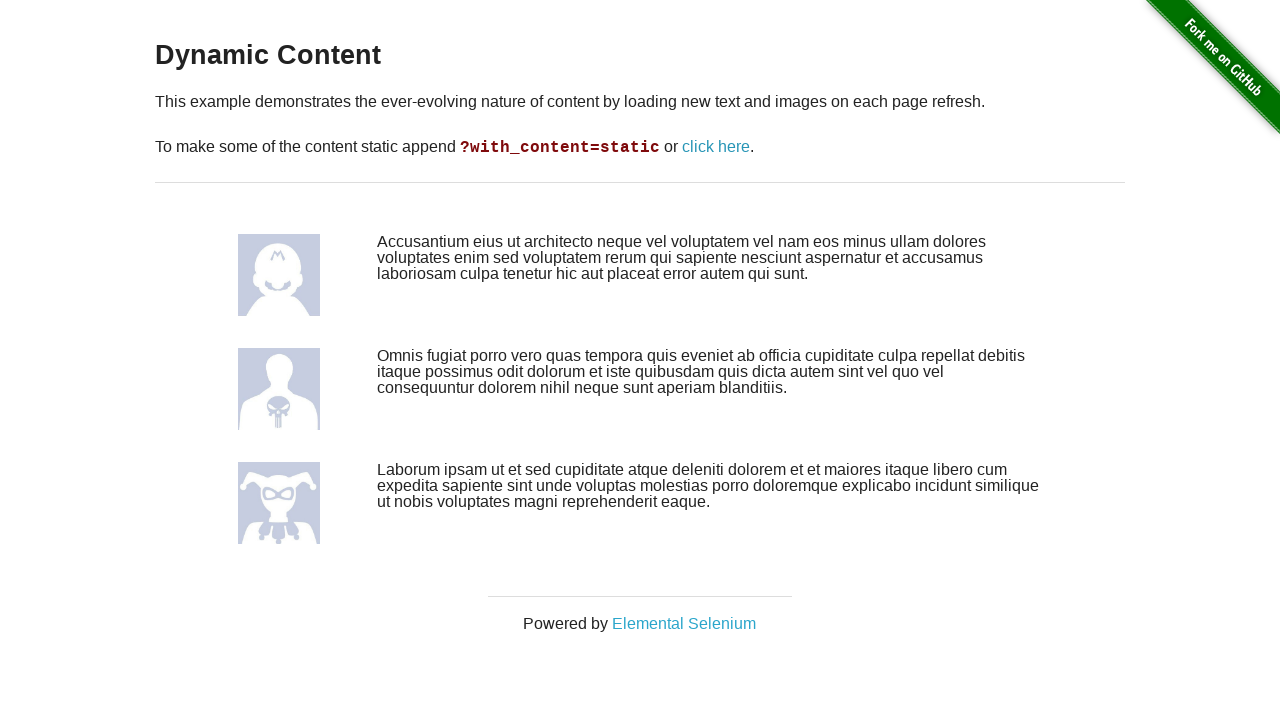

Retrieved text content from dynamic element after refresh
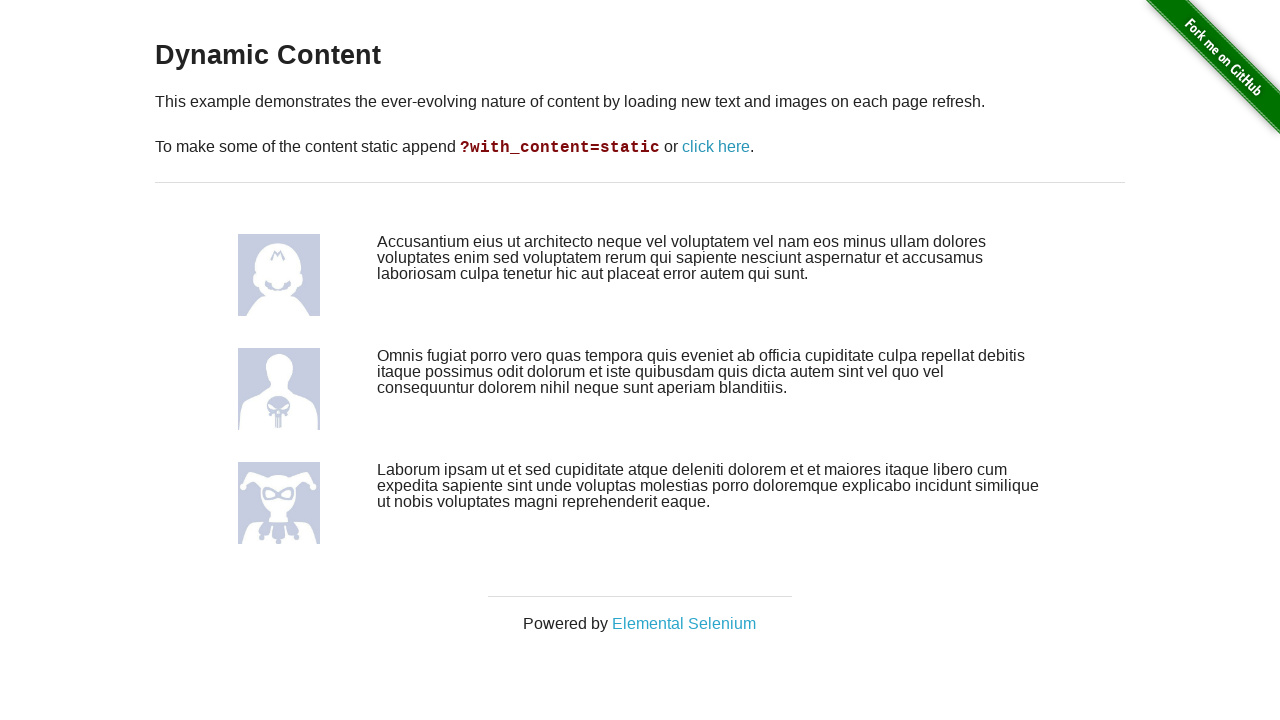

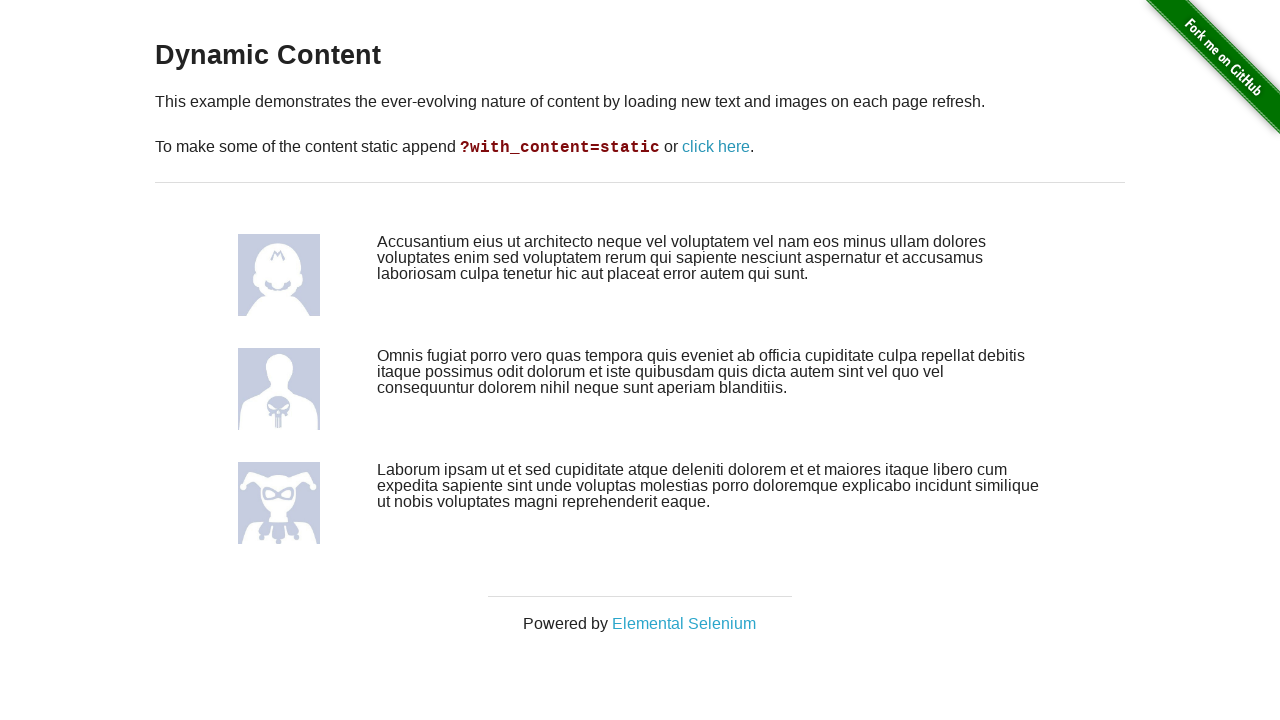